Navigates to testotomasyonu.com homepage and verifies the URL contains "testotomasyonu" to confirm successful navigation

Starting URL: https://www.testotomasyonu.com

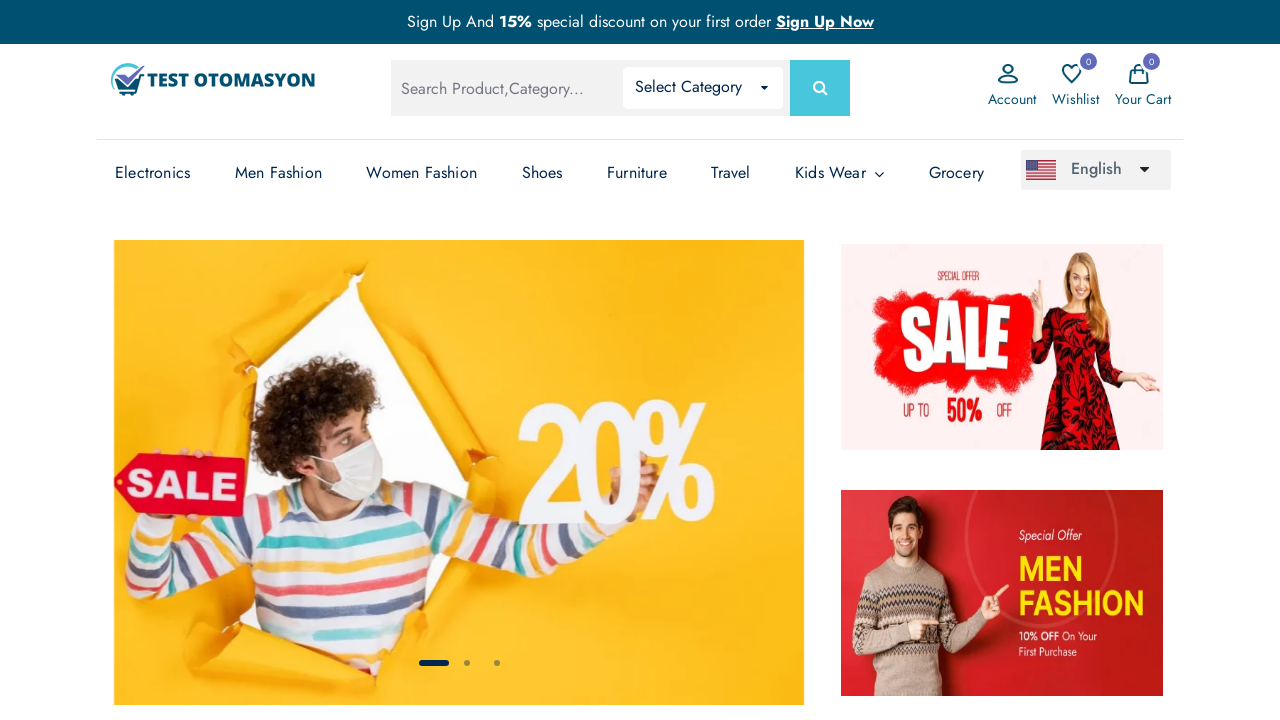

Navigated to testotomasyonu.com homepage
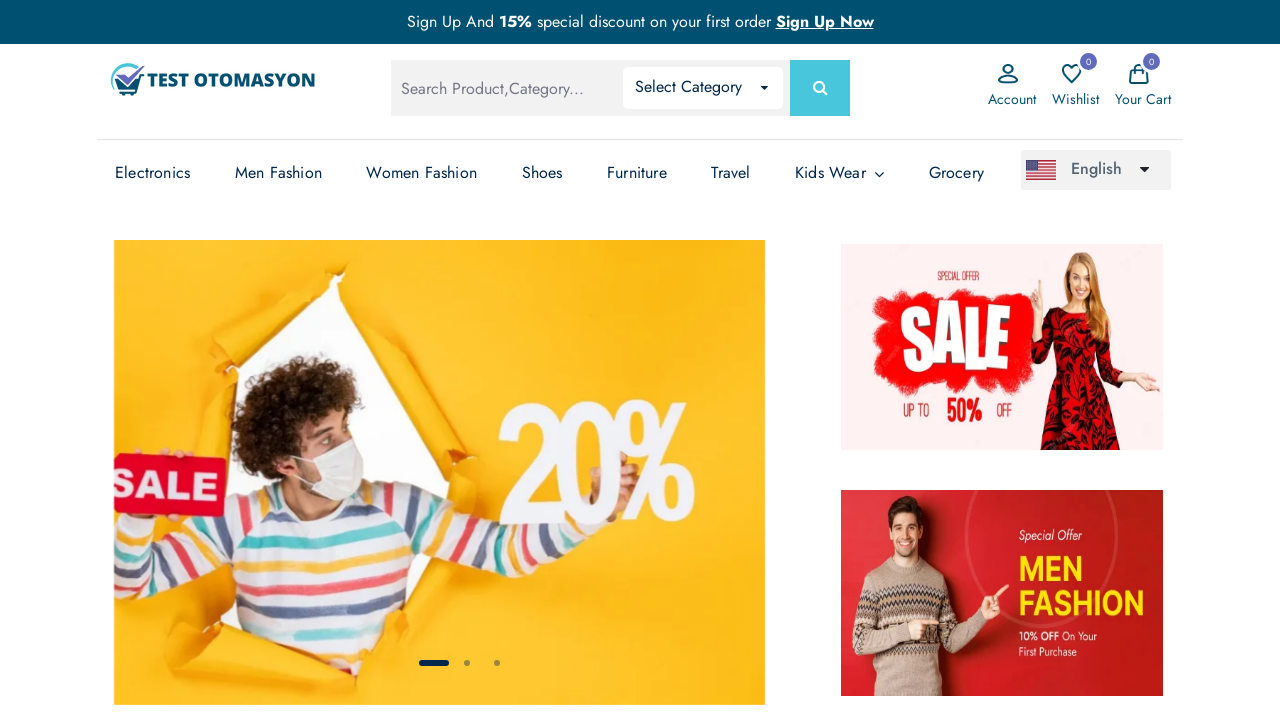

Verified URL contains 'testotomasyonu' - navigation successful
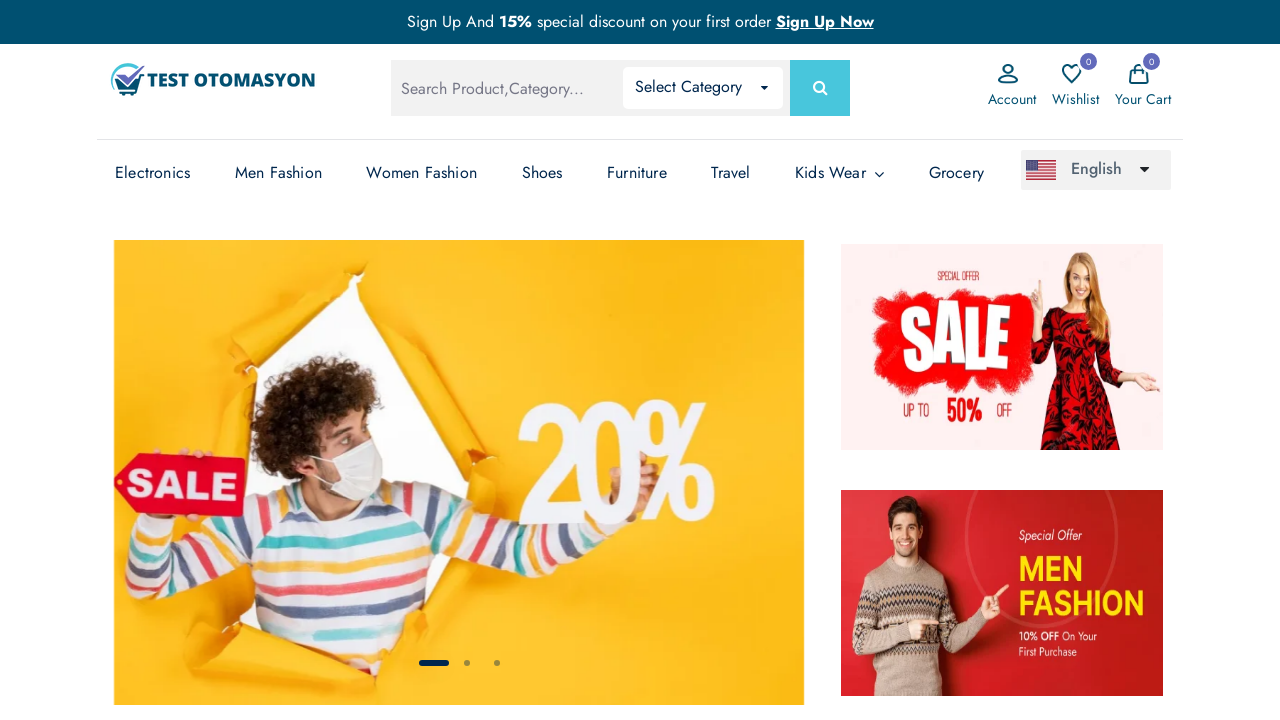

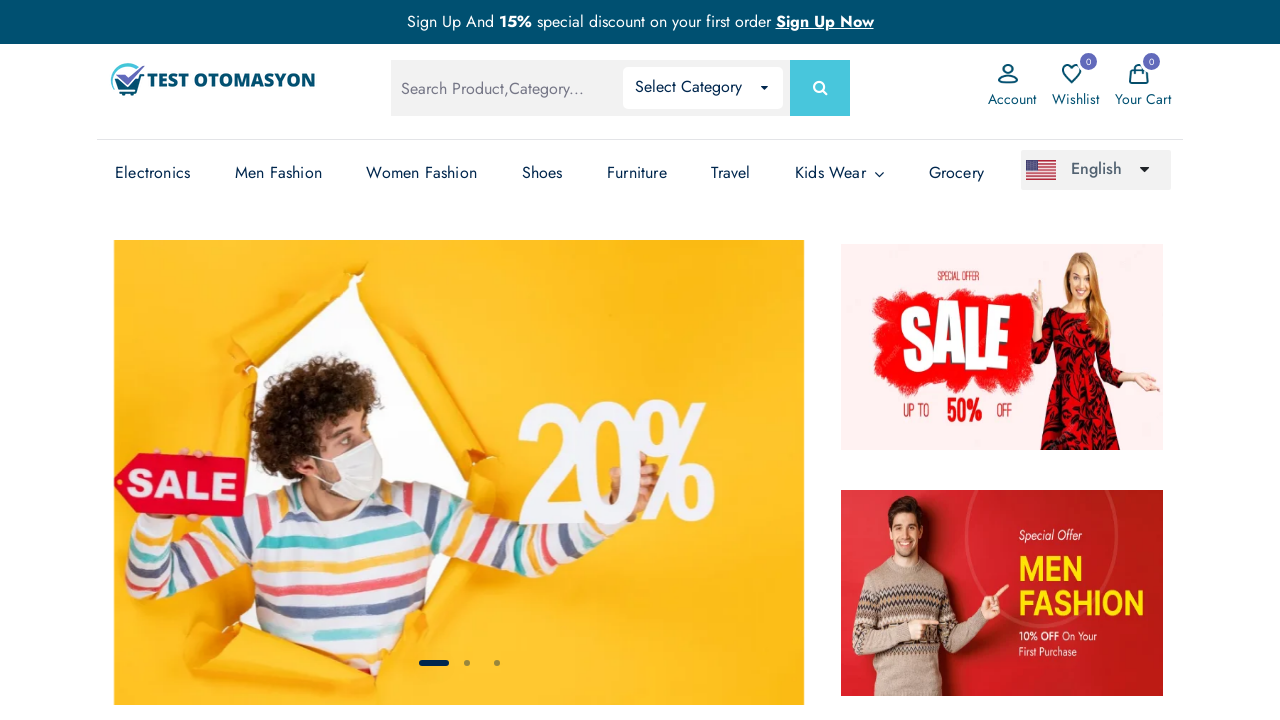